Tests filling out a student registration form with valid data including name, email, gender, mobile number, date of birth, subjects, hobbies, address, state and city fields, then submitting the form.

Starting URL: https://demoqa.com/automation-practice-form

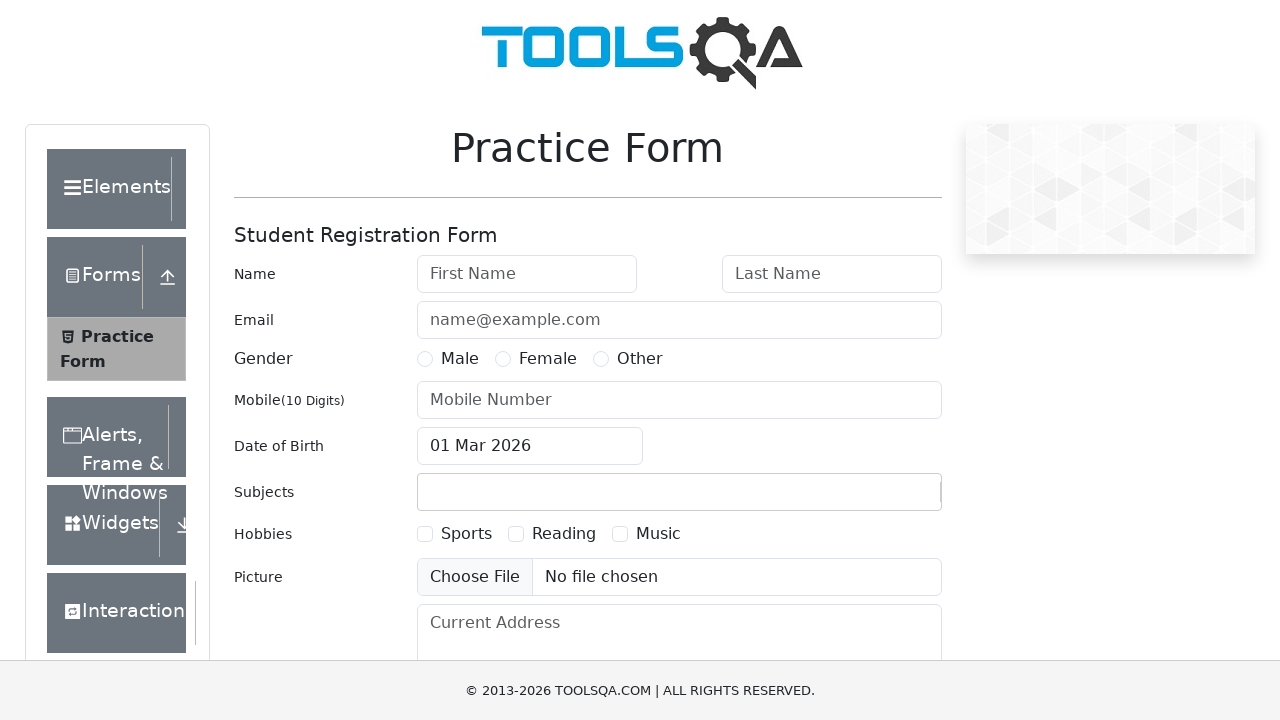

Filled first name field with 'John' on #firstName
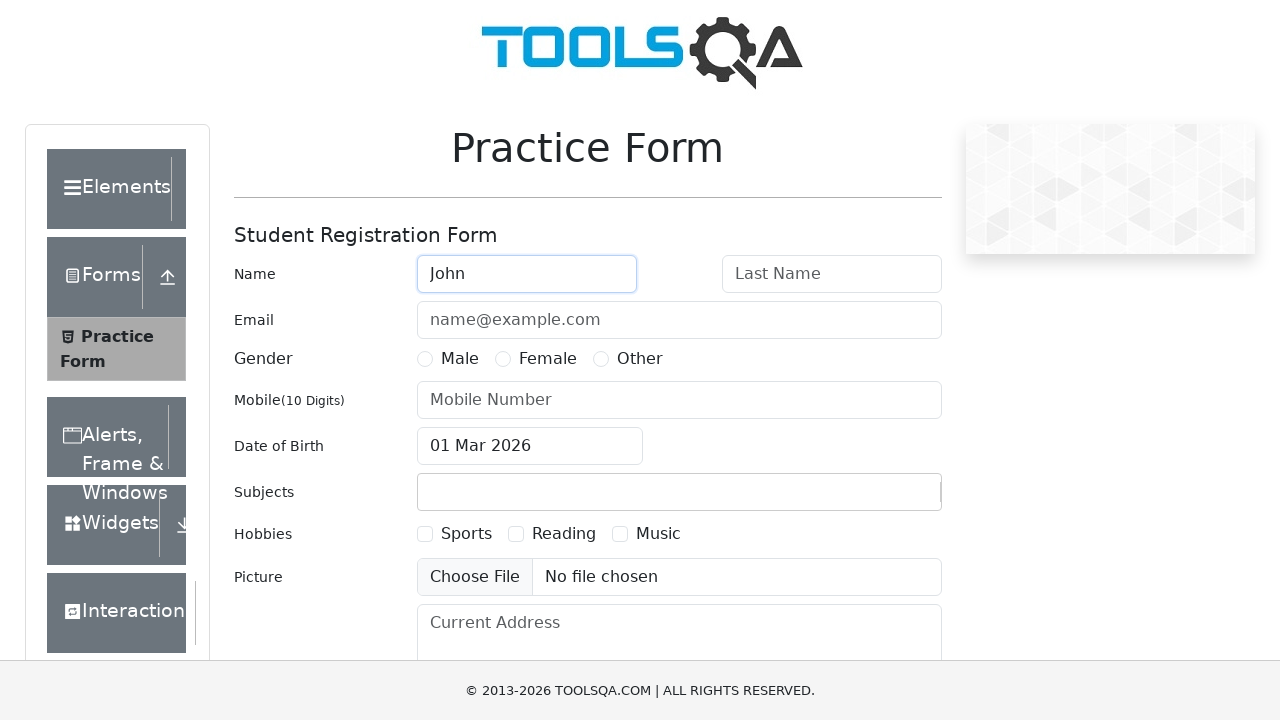

Filled last name field with 'Doe' on #lastName
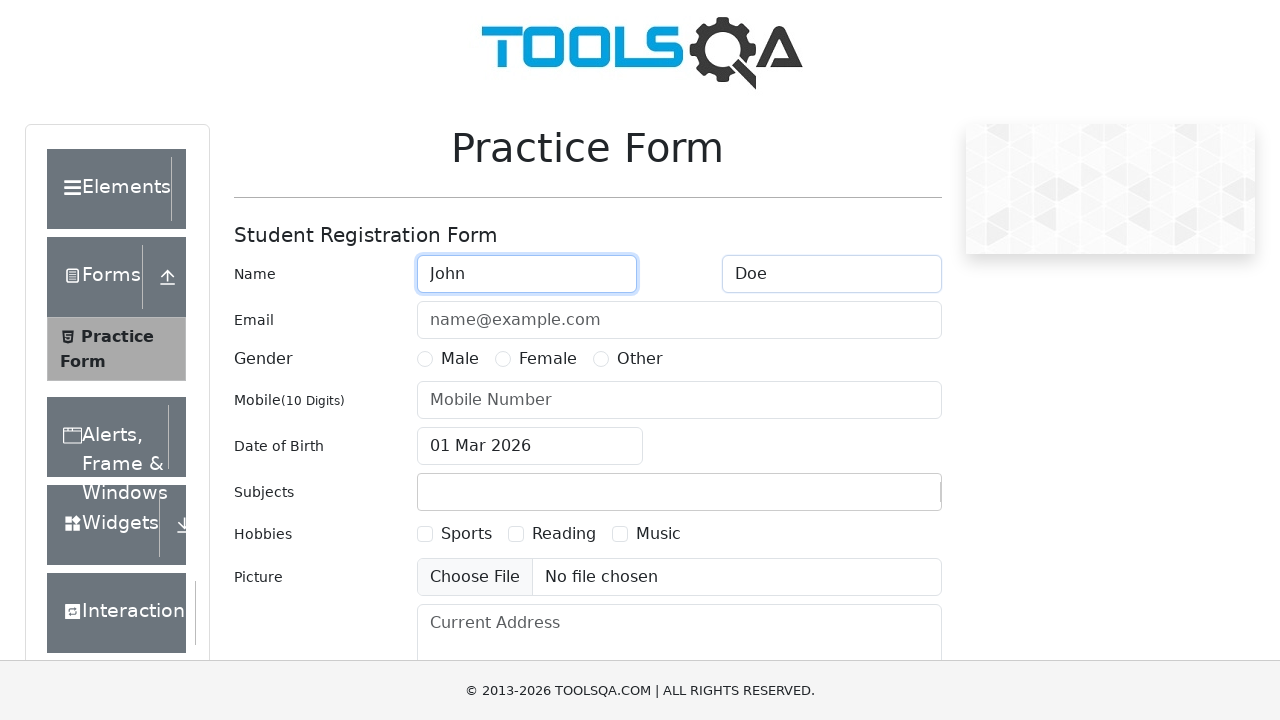

Filled email field with 'johndoe@example.com' on #userEmail
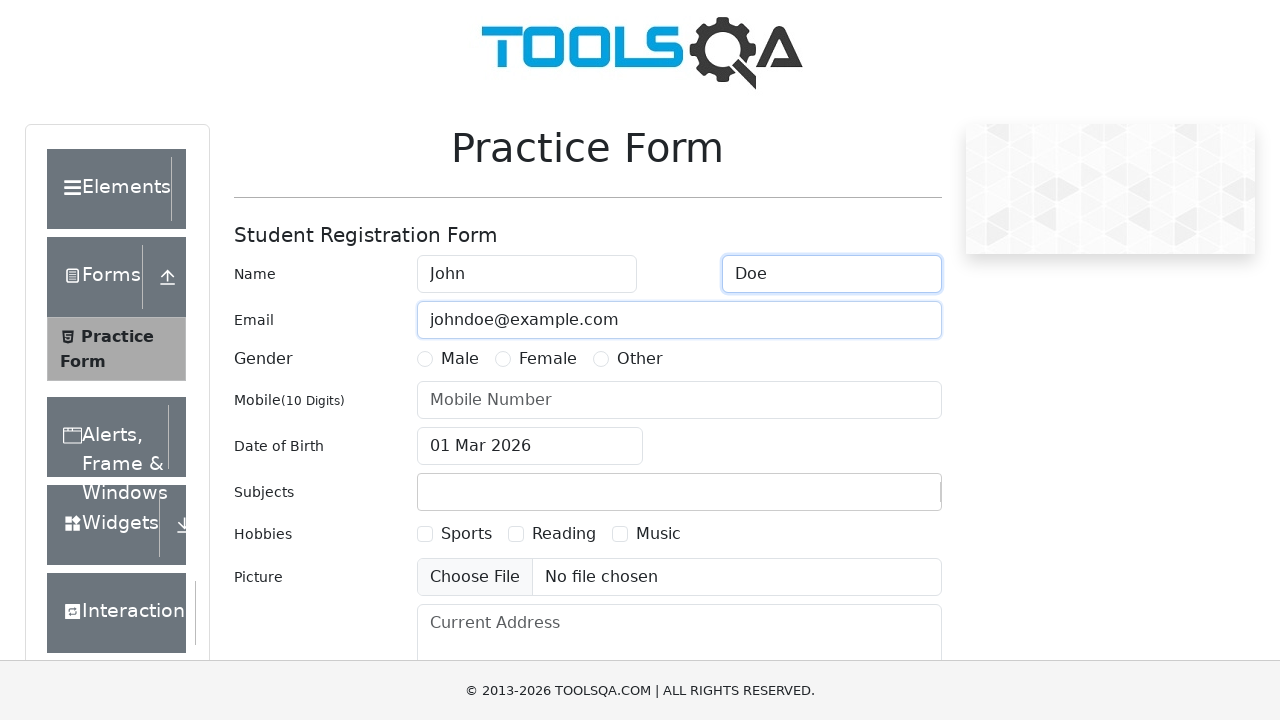

Selected Male gender option at (460, 359) on label[for='gender-radio-1']
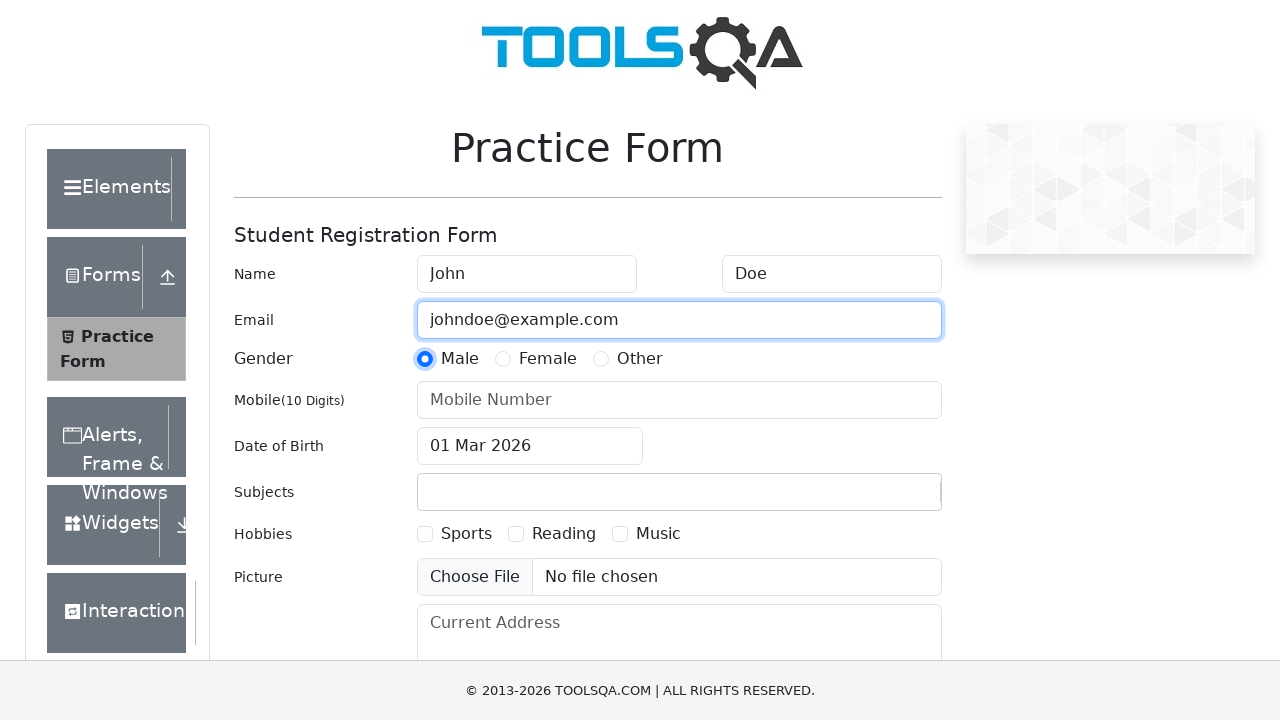

Filled mobile number field with '1234567890' on #userNumber
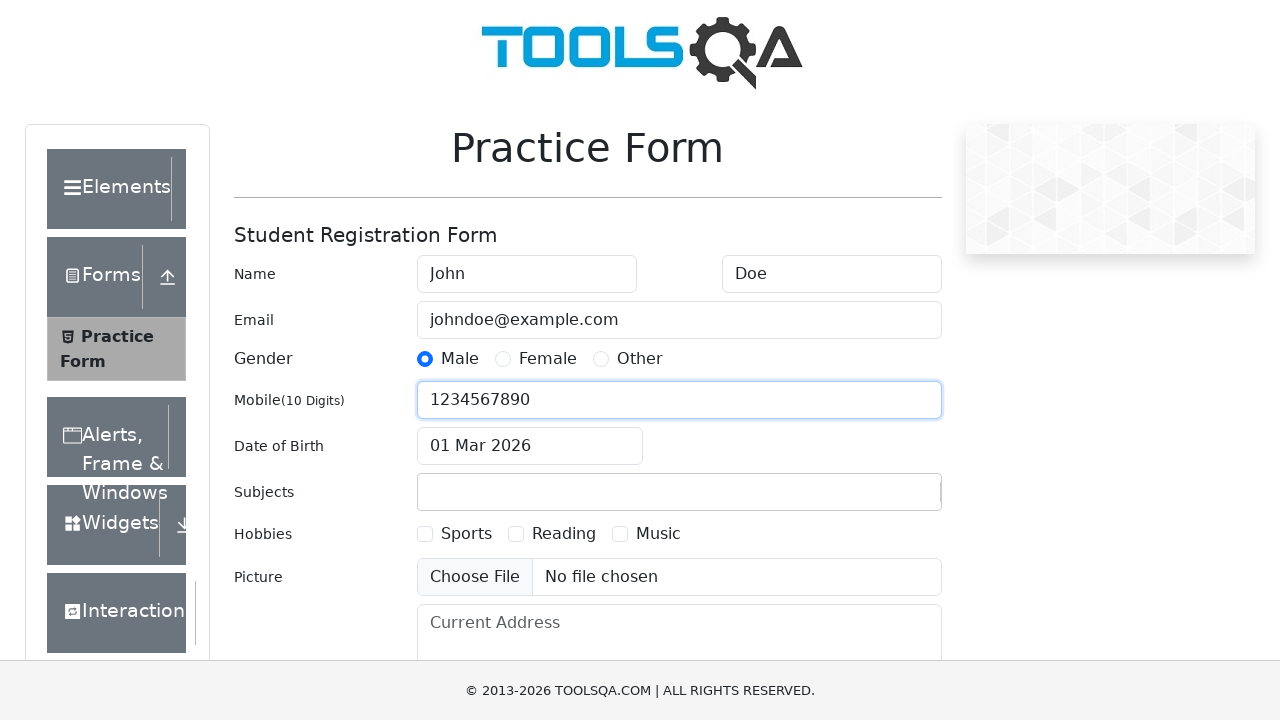

Clicked date of birth input field at (530, 446) on #dateOfBirthInput
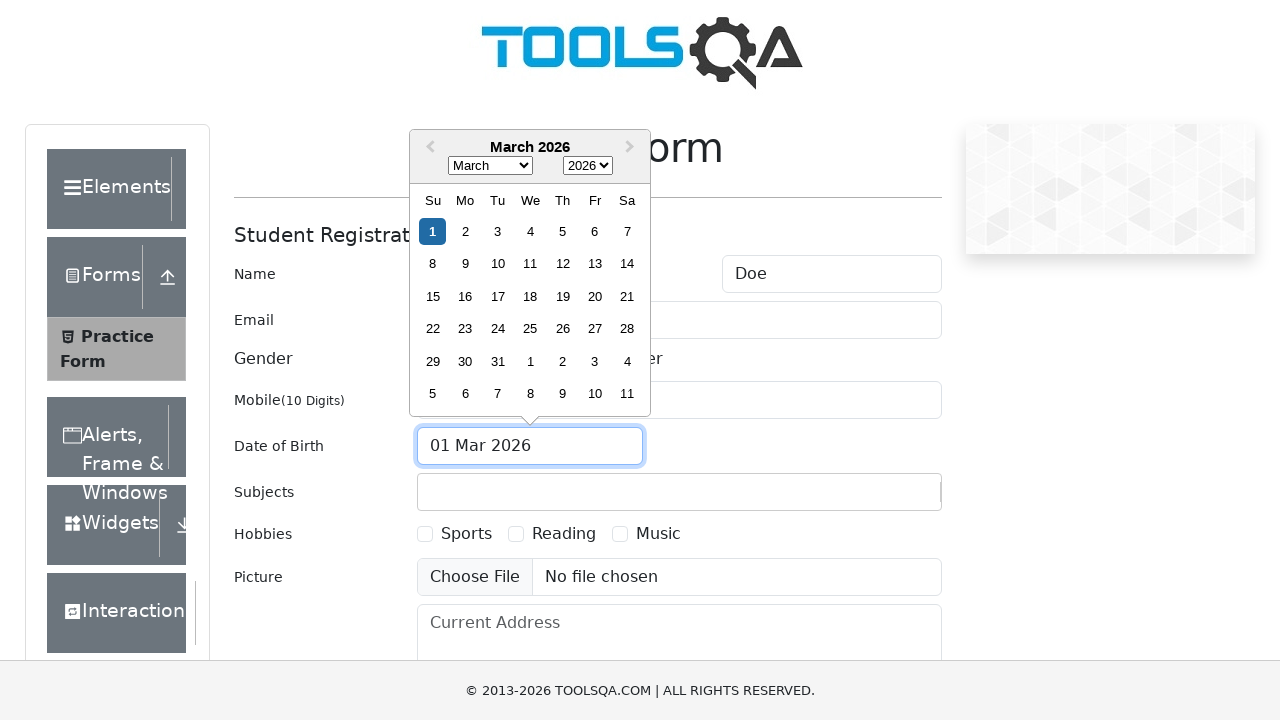

Selected all text in date of birth field
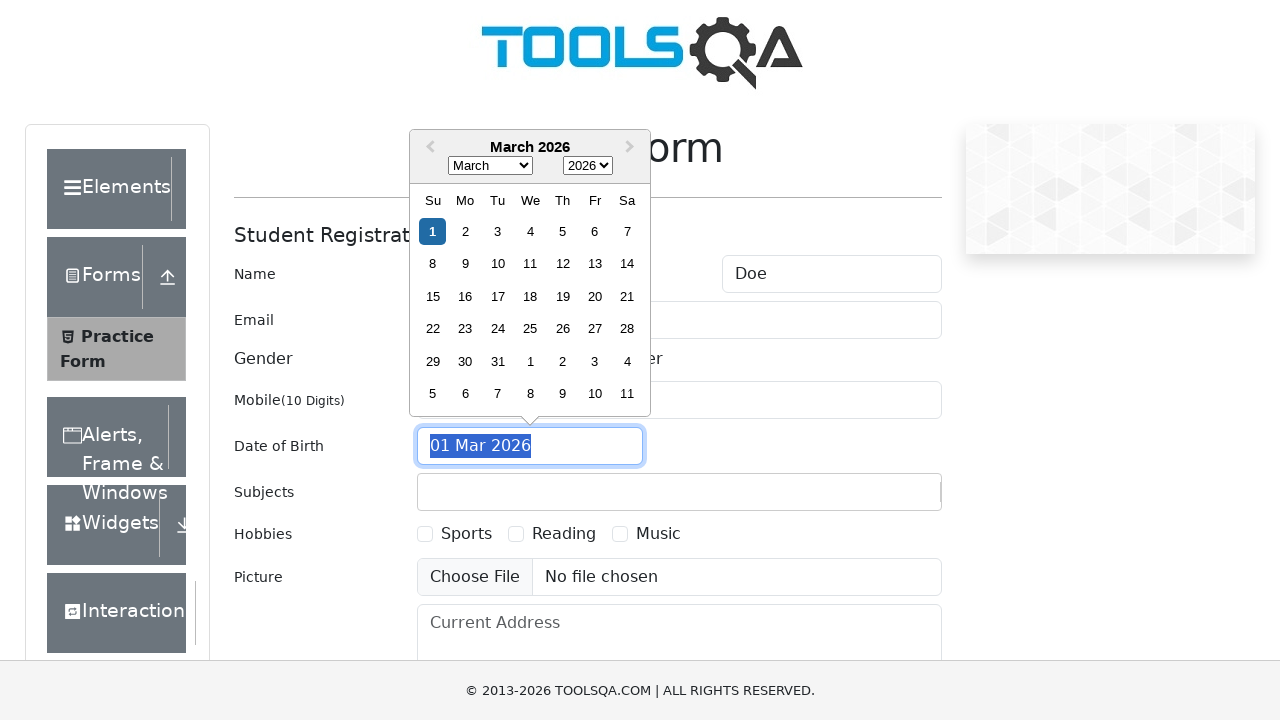

Typed date of birth '15 May 1990'
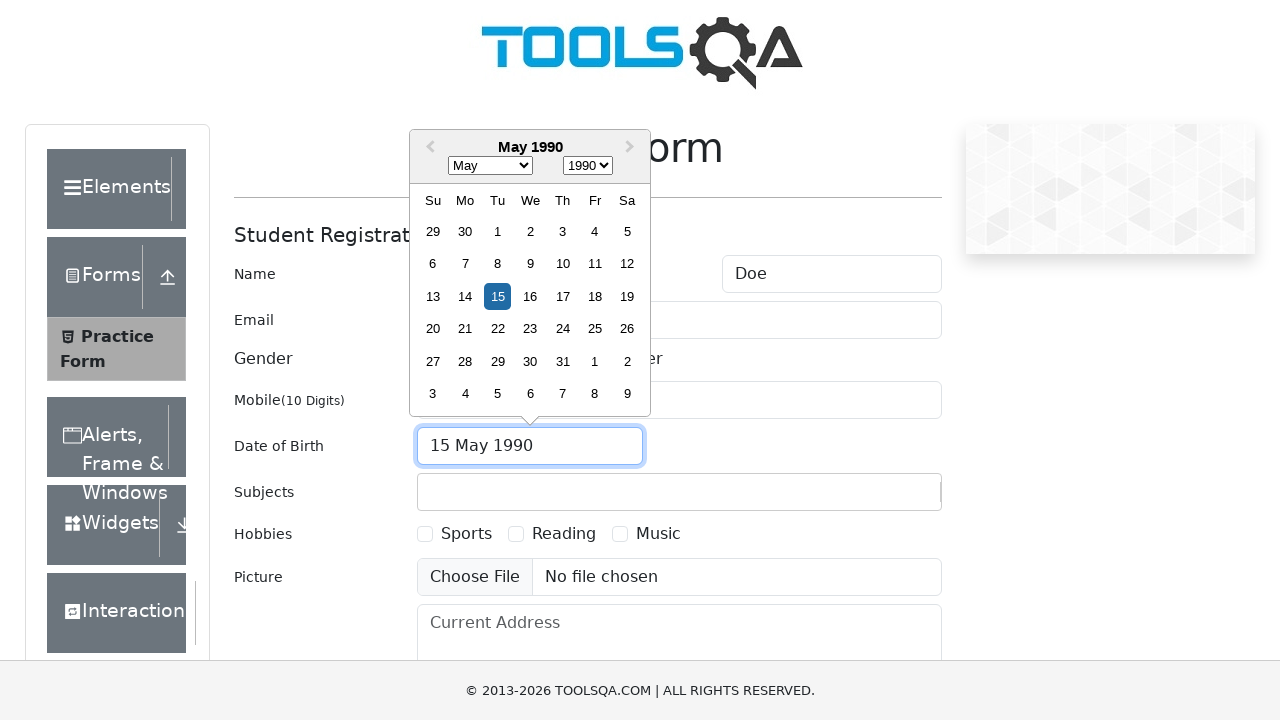

Closed date of birth picker by pressing Escape
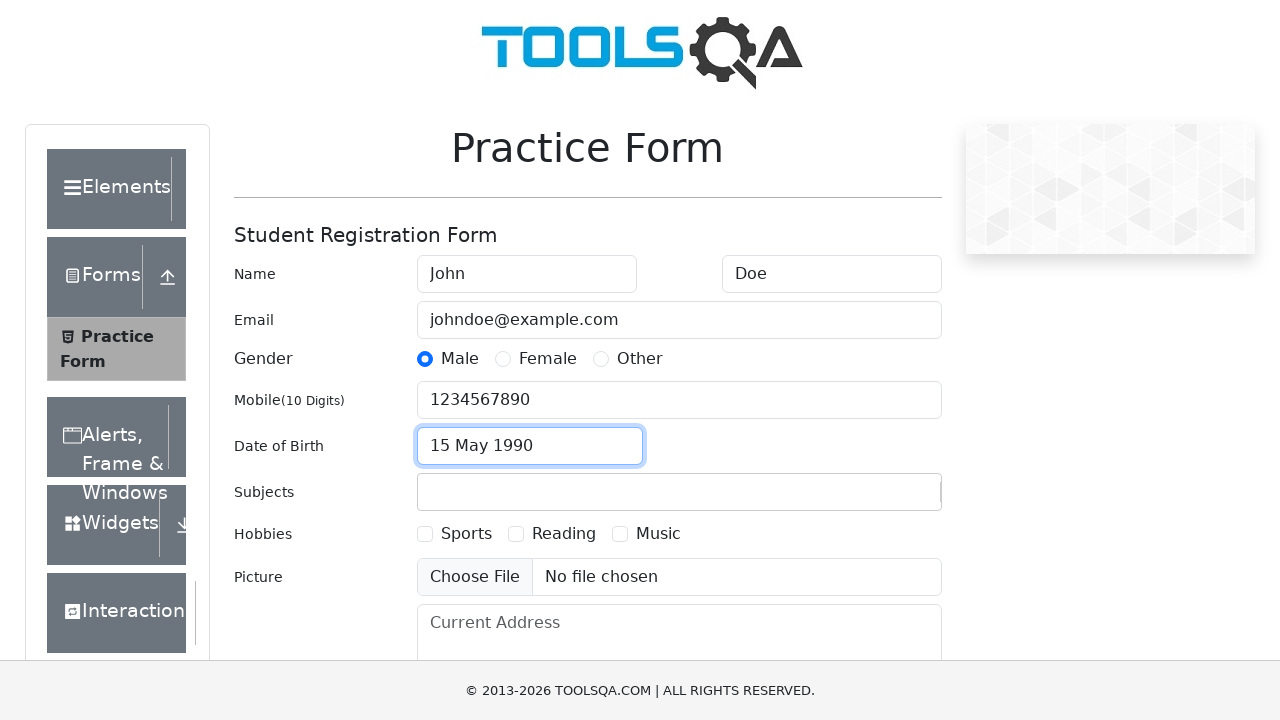

Filled subjects field with 'Maths' on #subjectsInput
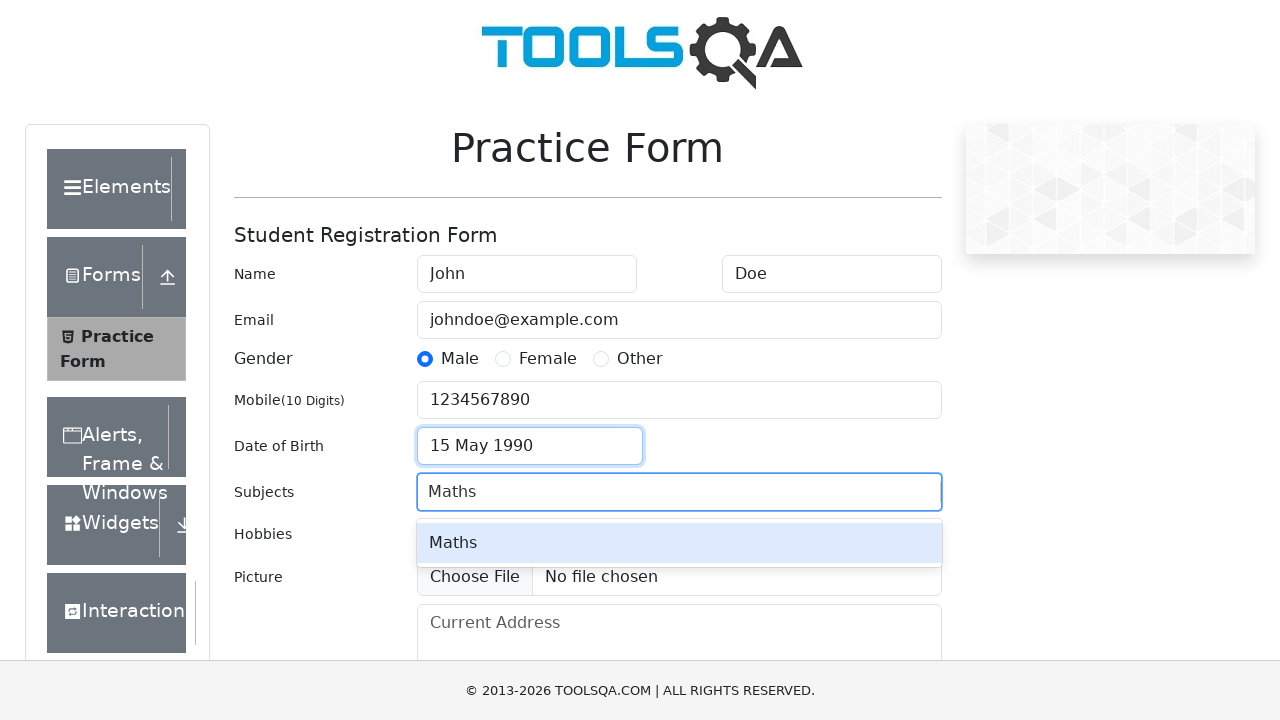

Confirmed subject selection by pressing Enter
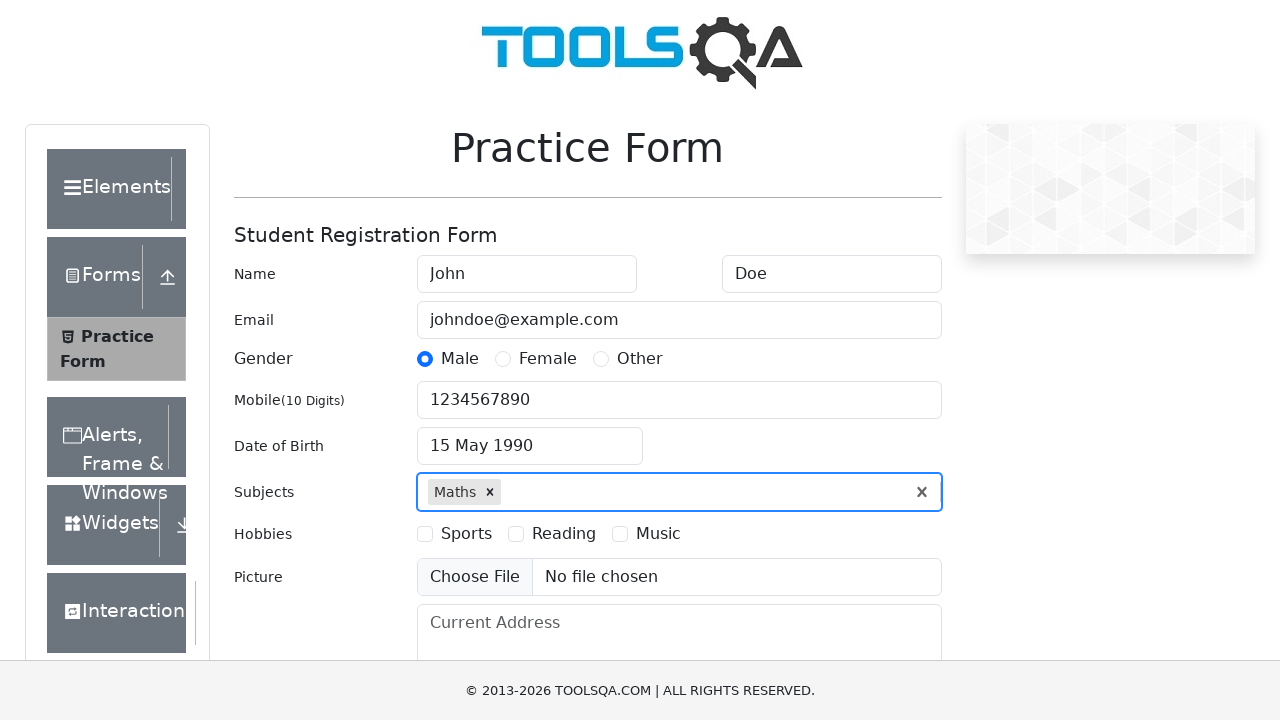

Scrolled first hobby checkbox into view
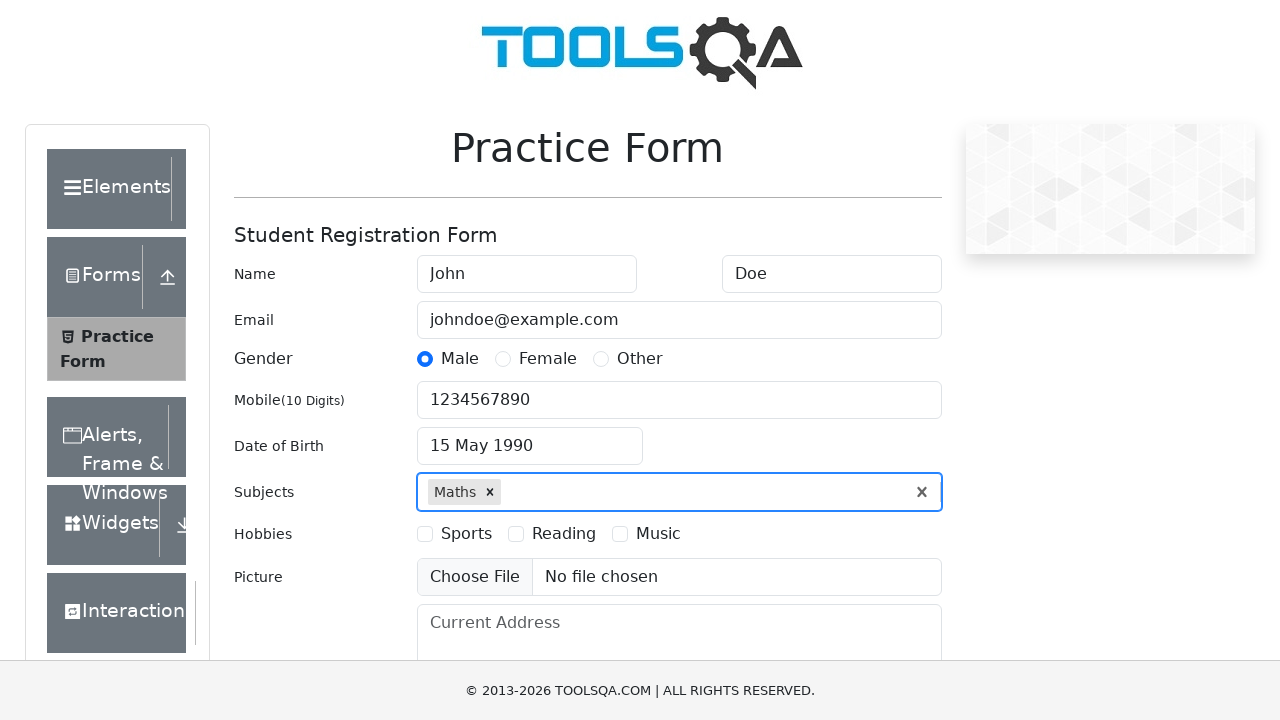

Selected first hobby checkbox at (466, 534) on label[for='hobbies-checkbox-1']
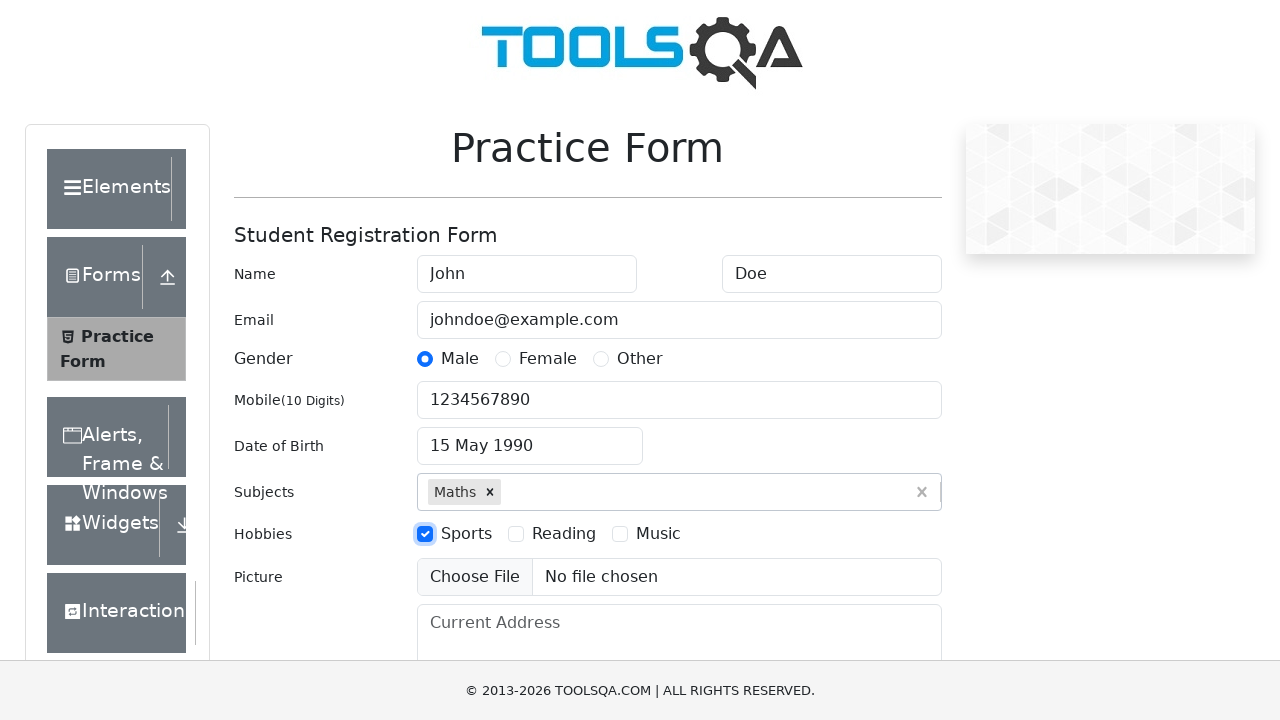

Scrolled second hobby checkbox into view
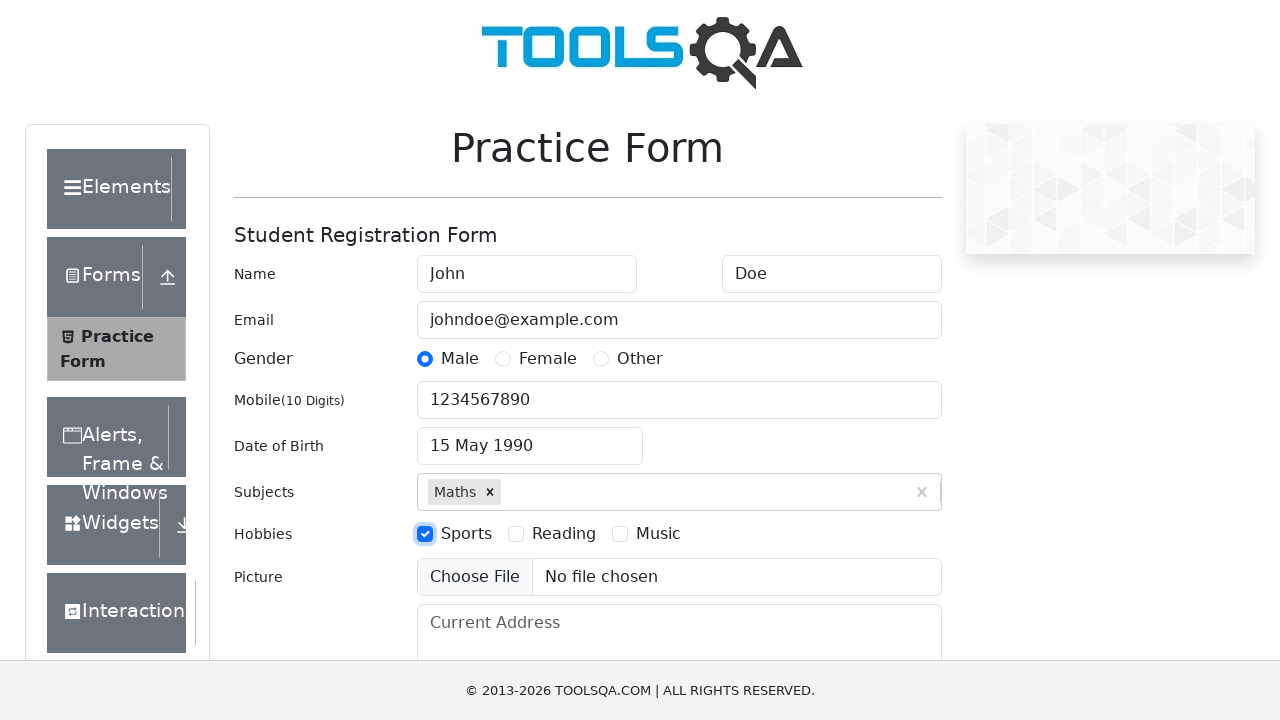

Selected second hobby checkbox at (564, 534) on label[for='hobbies-checkbox-2']
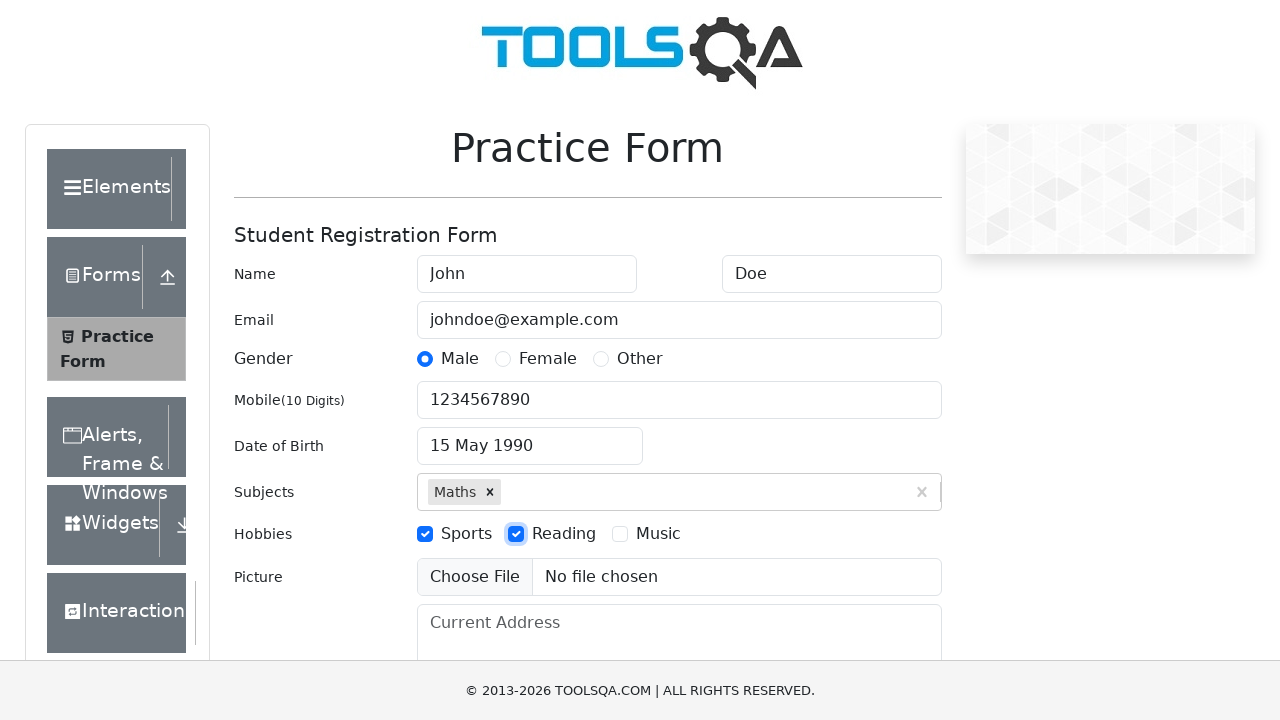

Filled current address field with '123 Main Street, City, Country' on #currentAddress
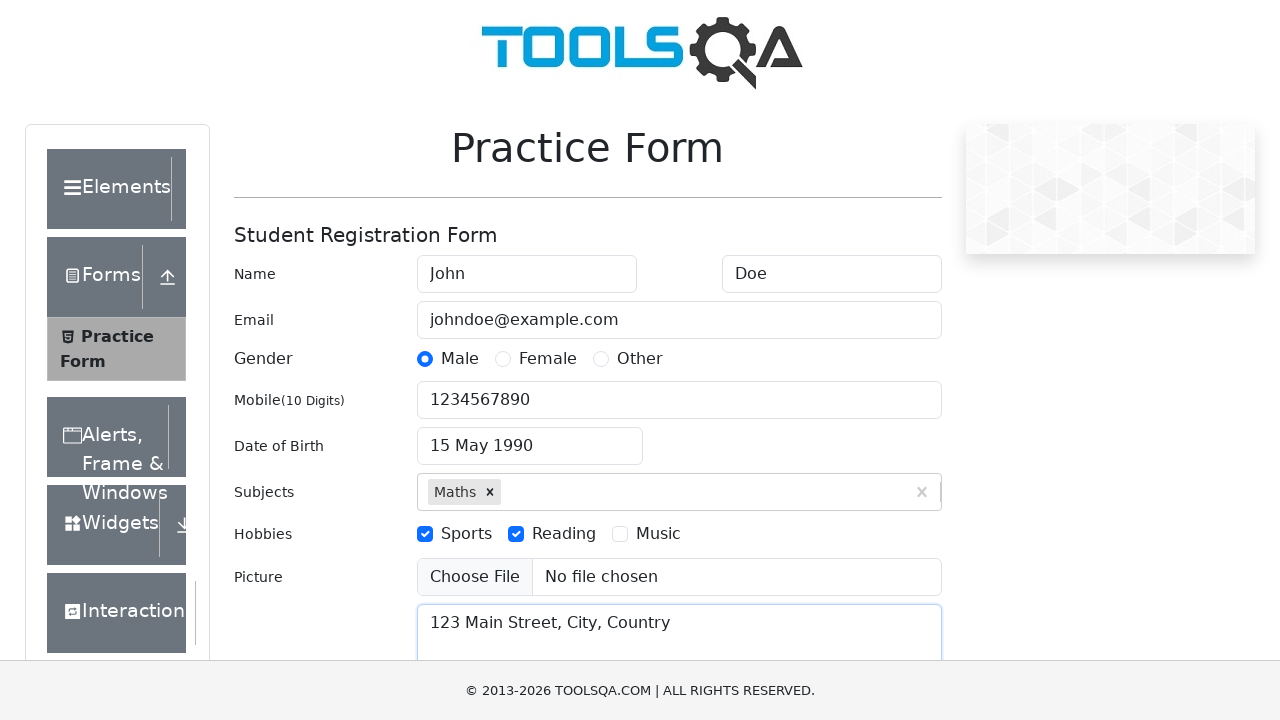

Filled state field with 'NCR' on #react-select-3-input
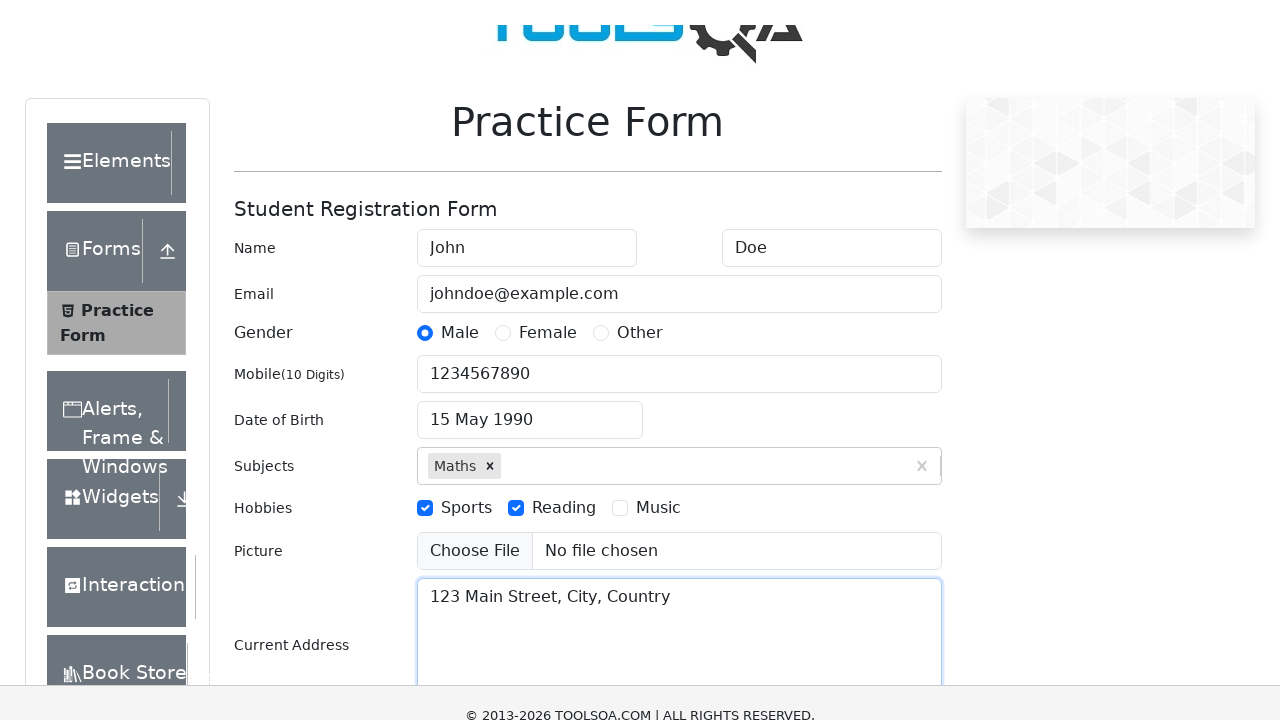

Confirmed state selection by pressing Enter
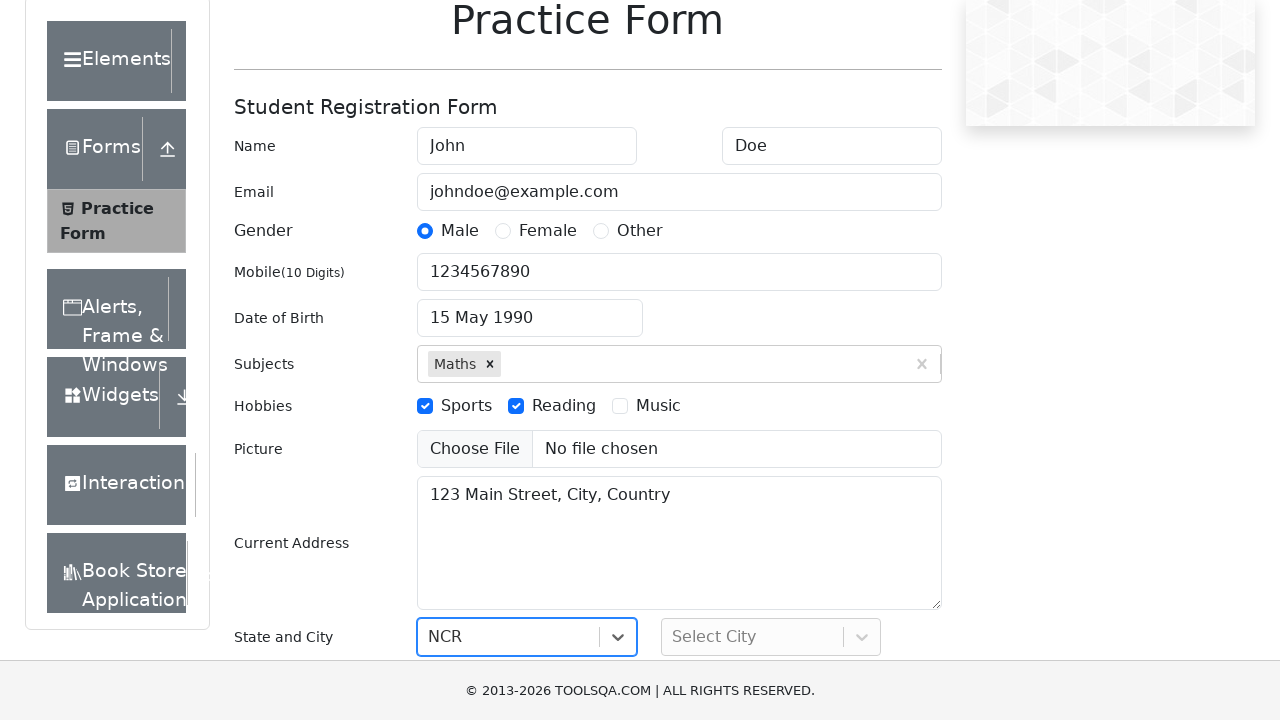

Filled city field with 'Delhi' on #react-select-4-input
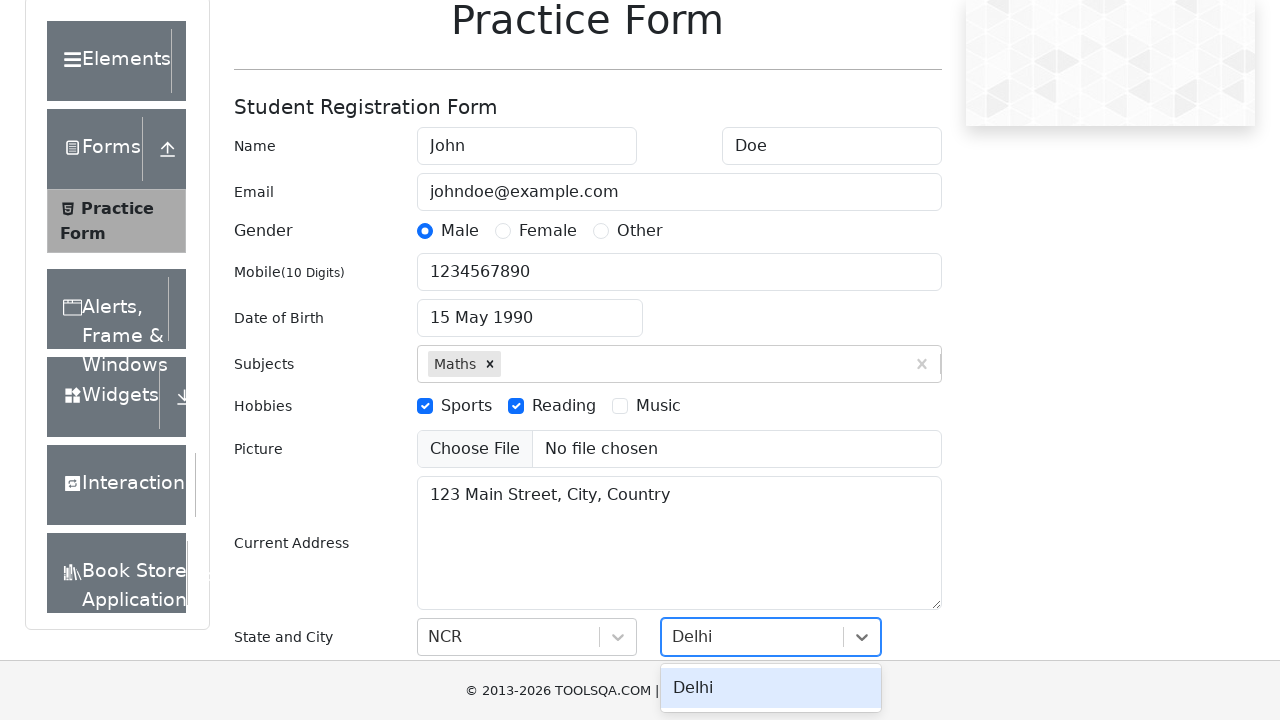

Confirmed city selection by pressing Enter
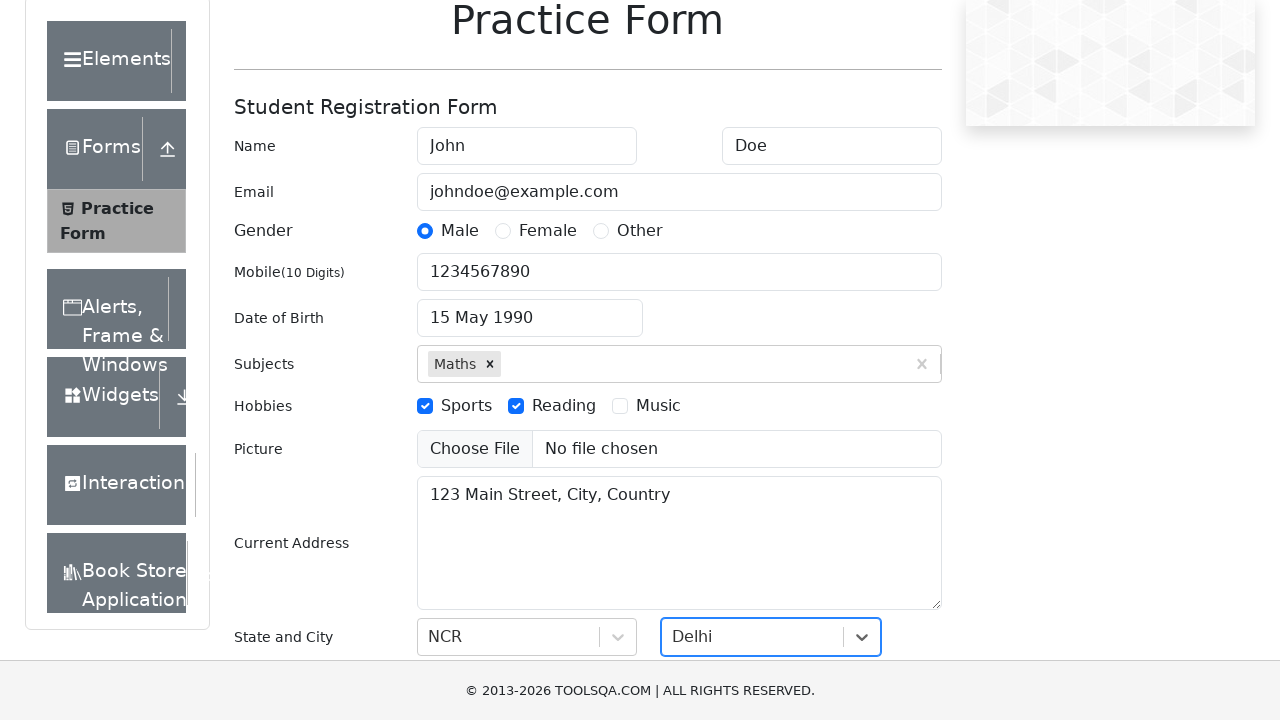

Scrolled submit button into view
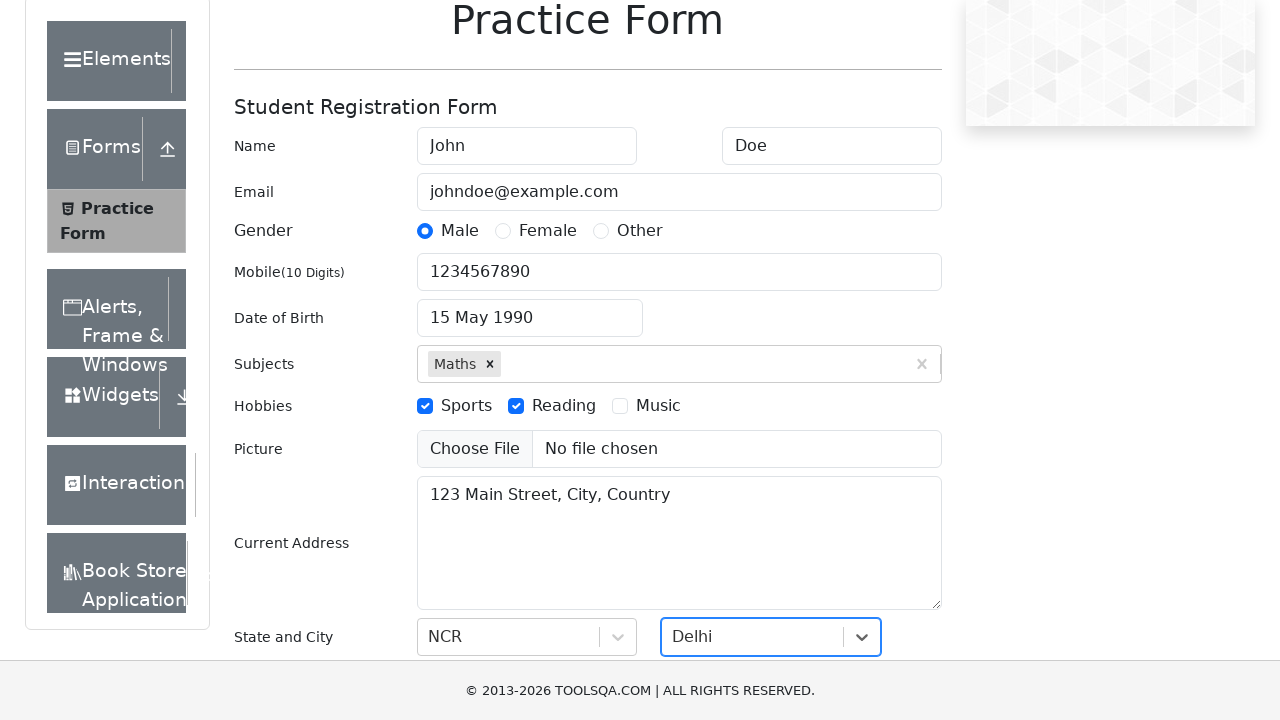

Clicked submit button to submit the form at (885, 499) on #submit
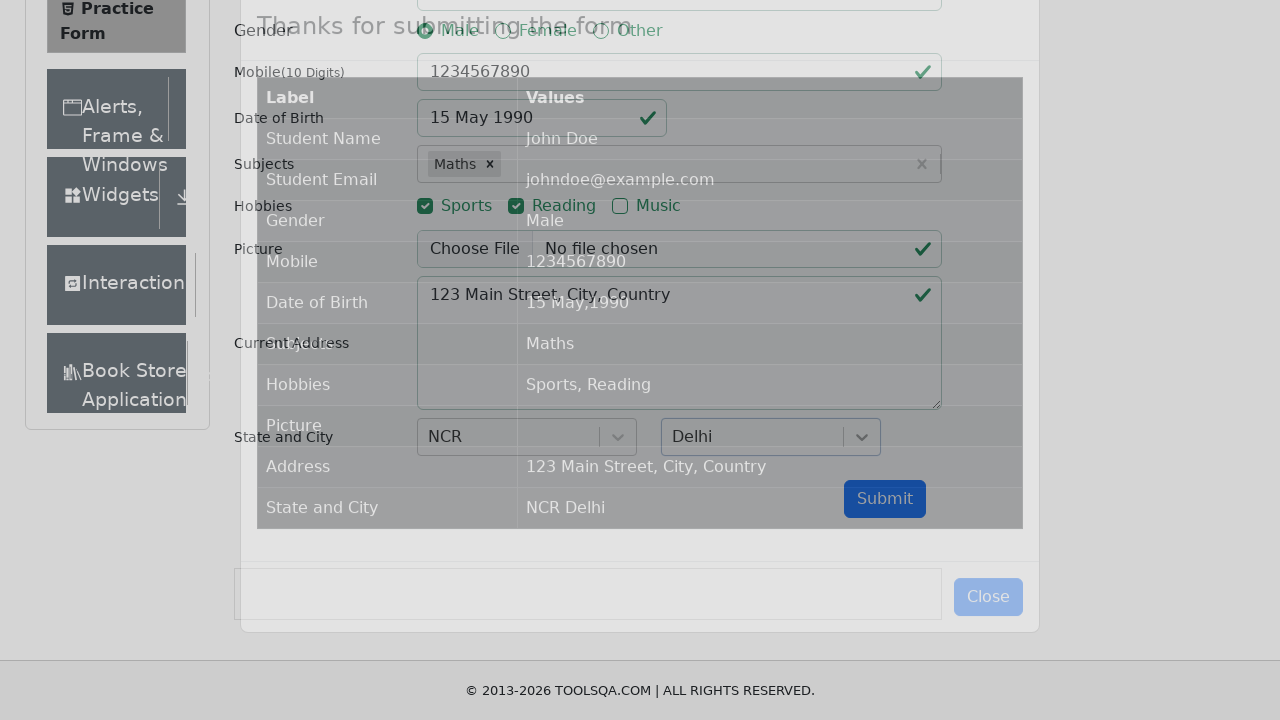

Waited for submission confirmation modal to appear
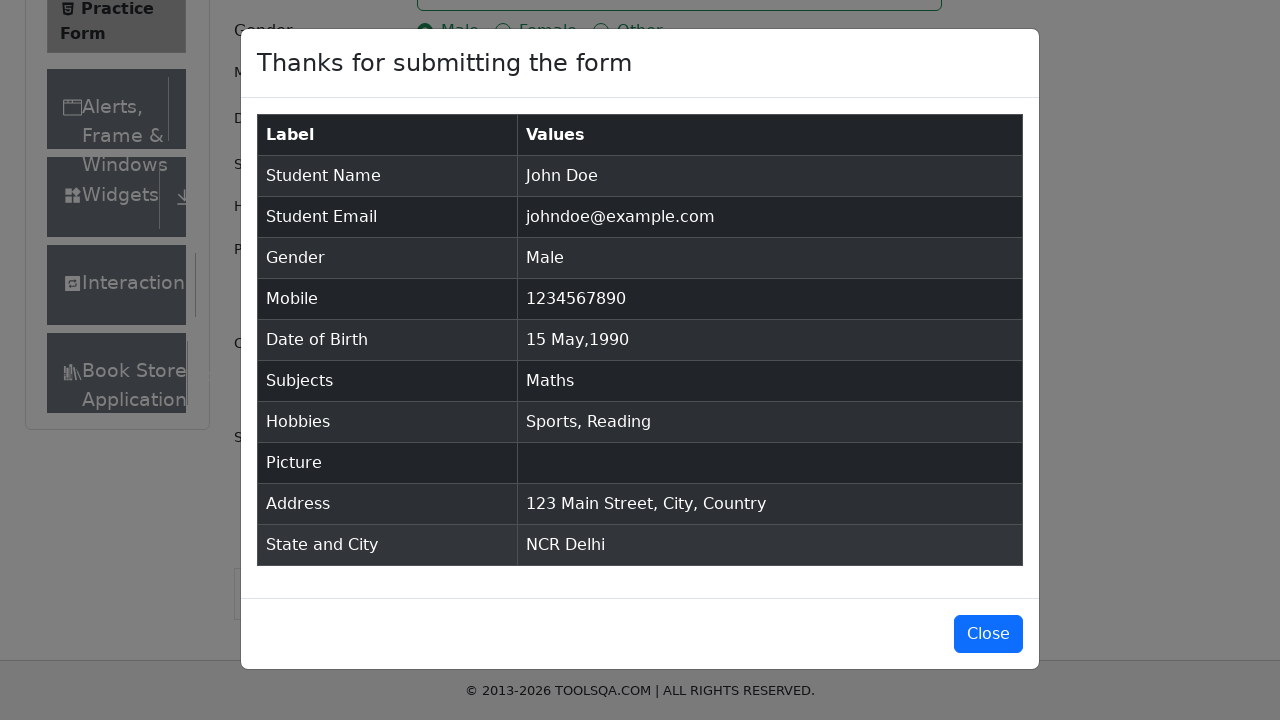

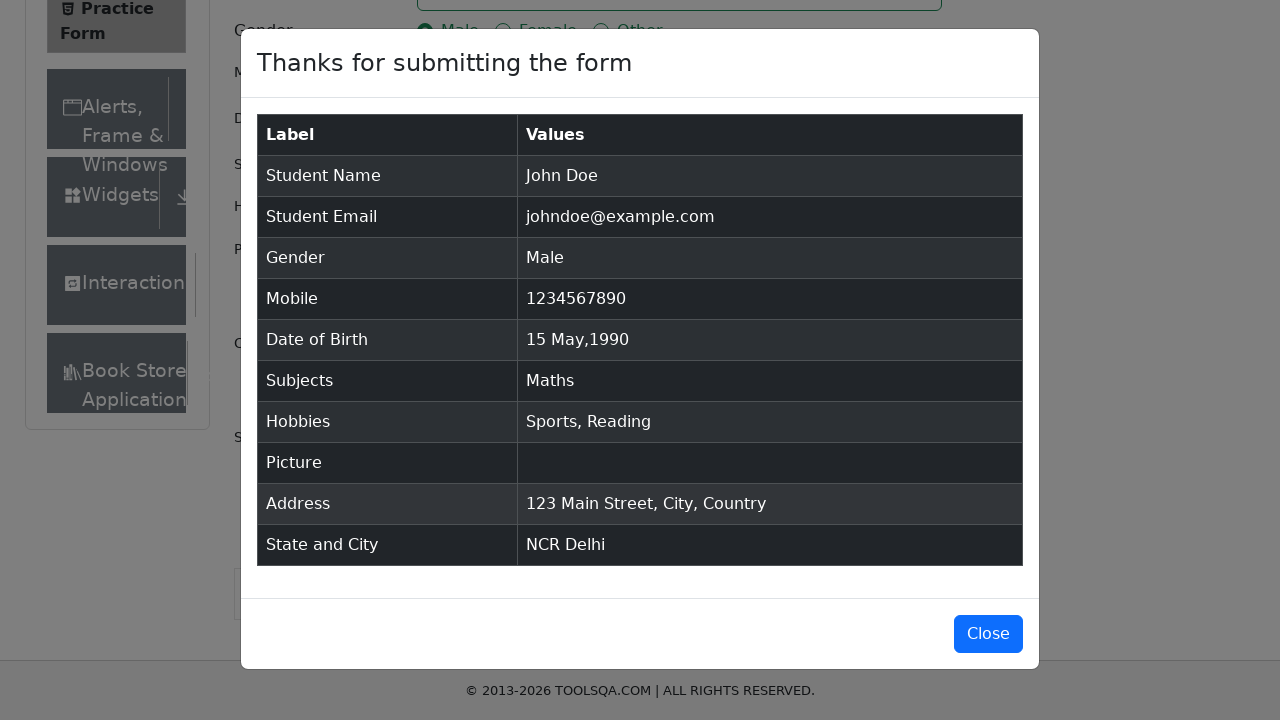